Tests editing a todo item by double-clicking, changing the text, and pressing Enter

Starting URL: https://demo.playwright.dev/todomvc

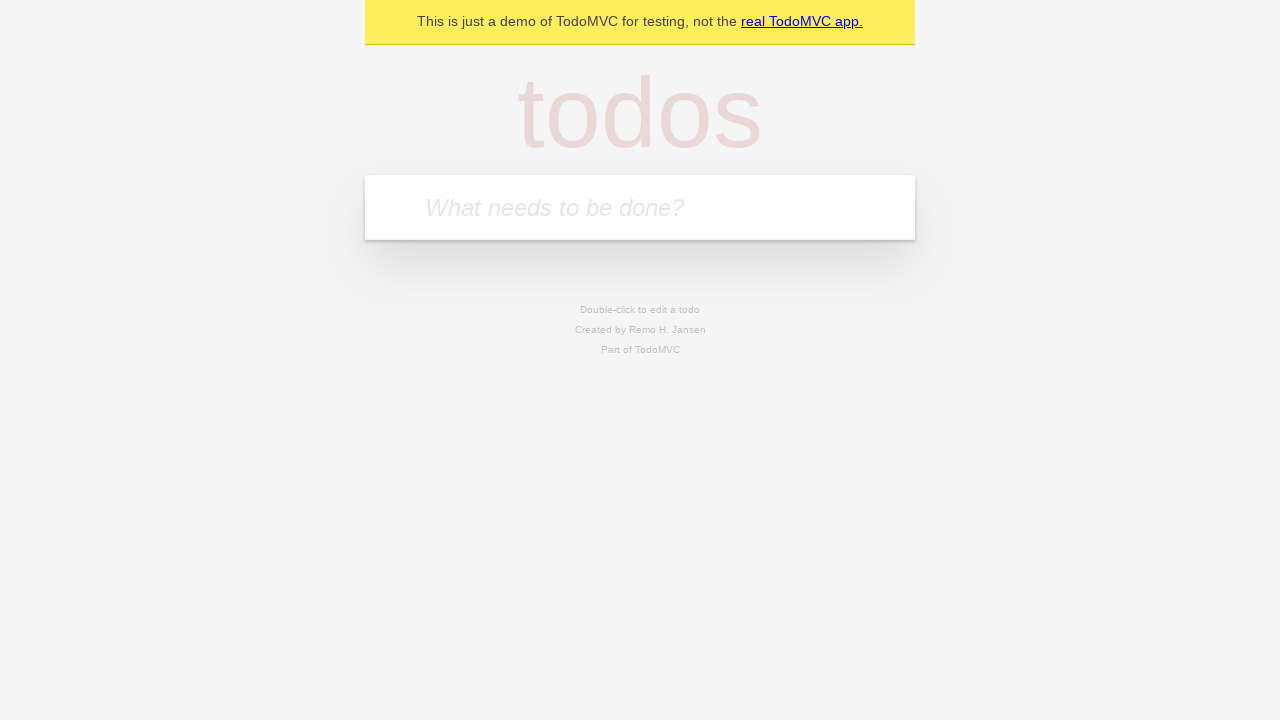

Filled new todo field with 'buy some cheese' on internal:attr=[placeholder="What needs to be done?"i]
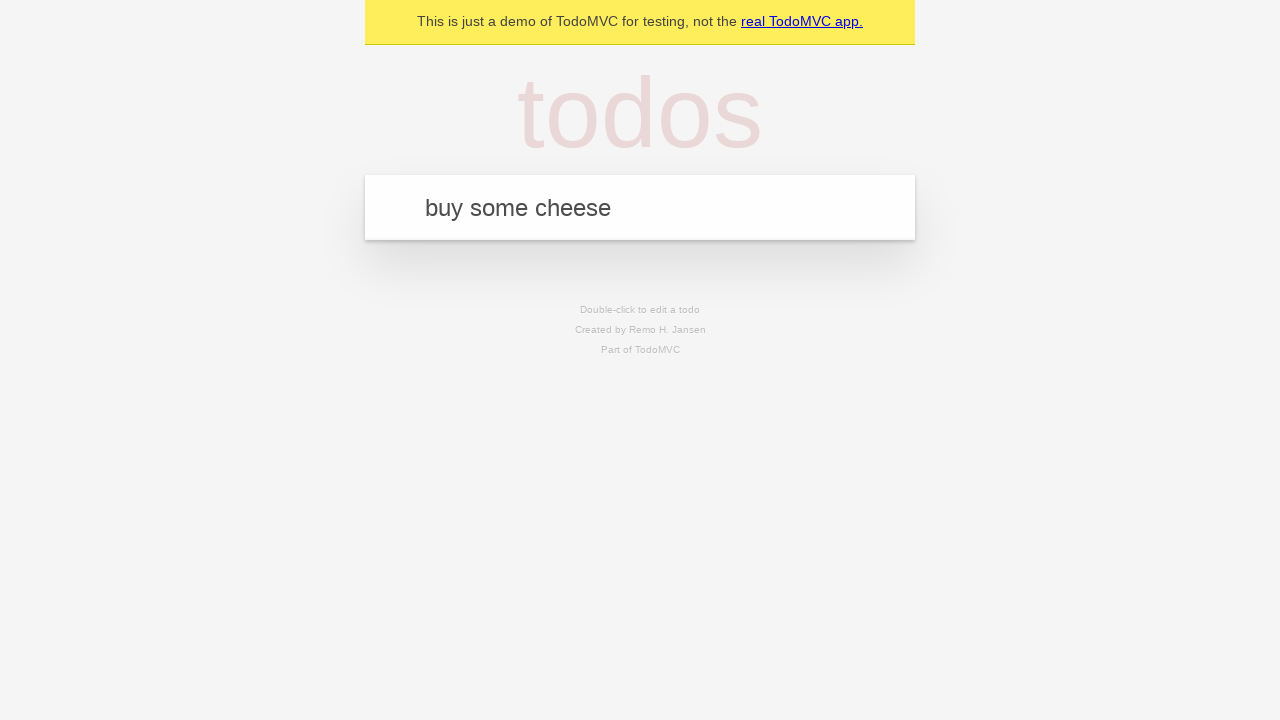

Pressed Enter to create todo 'buy some cheese' on internal:attr=[placeholder="What needs to be done?"i]
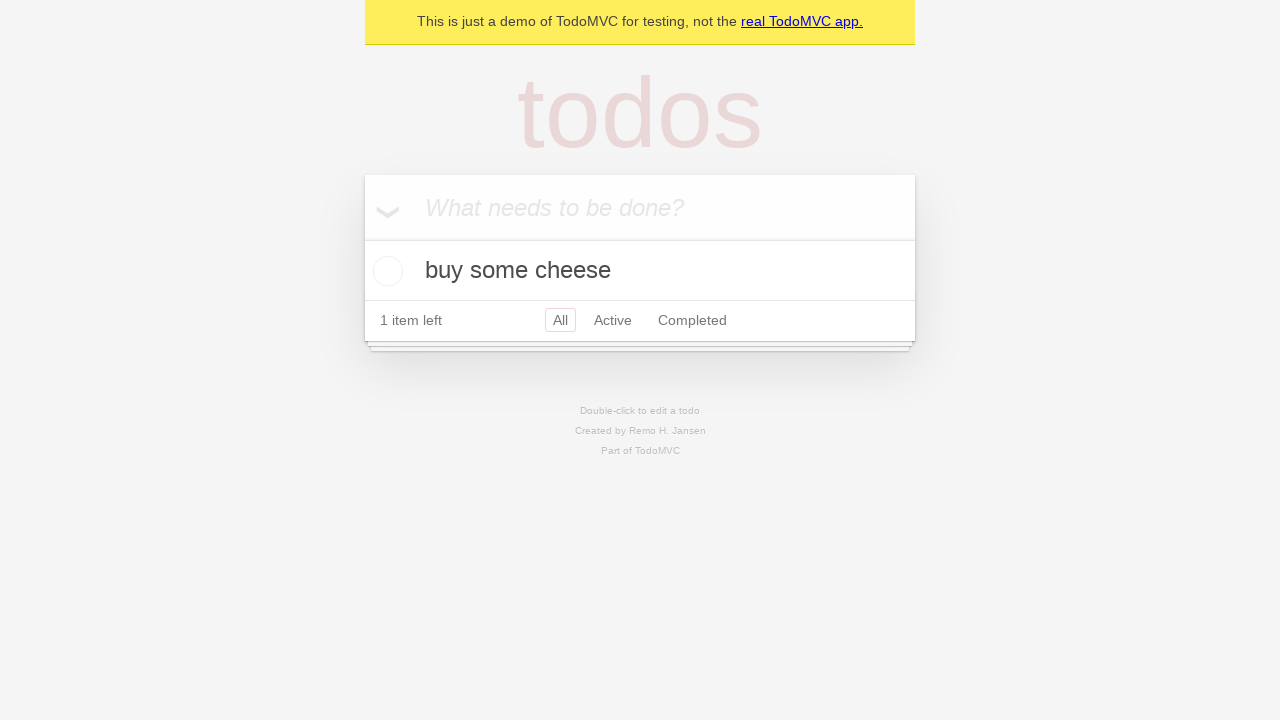

Filled new todo field with 'feed the cat' on internal:attr=[placeholder="What needs to be done?"i]
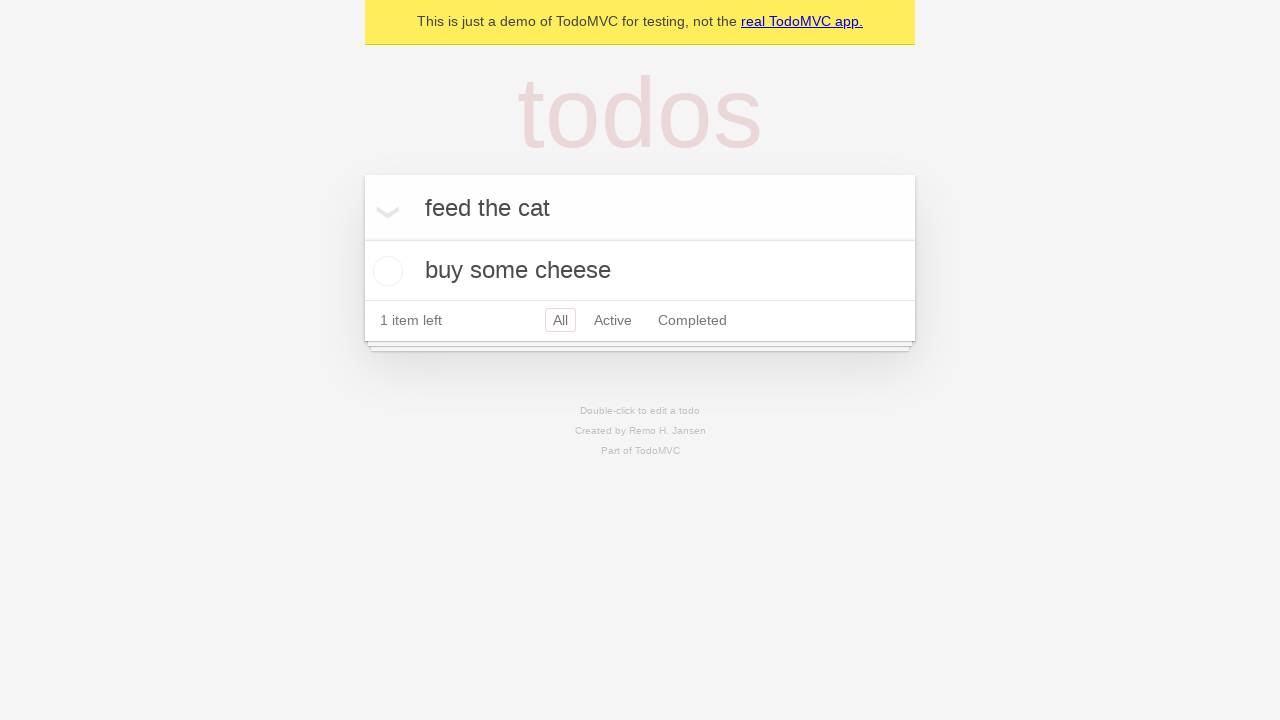

Pressed Enter to create todo 'feed the cat' on internal:attr=[placeholder="What needs to be done?"i]
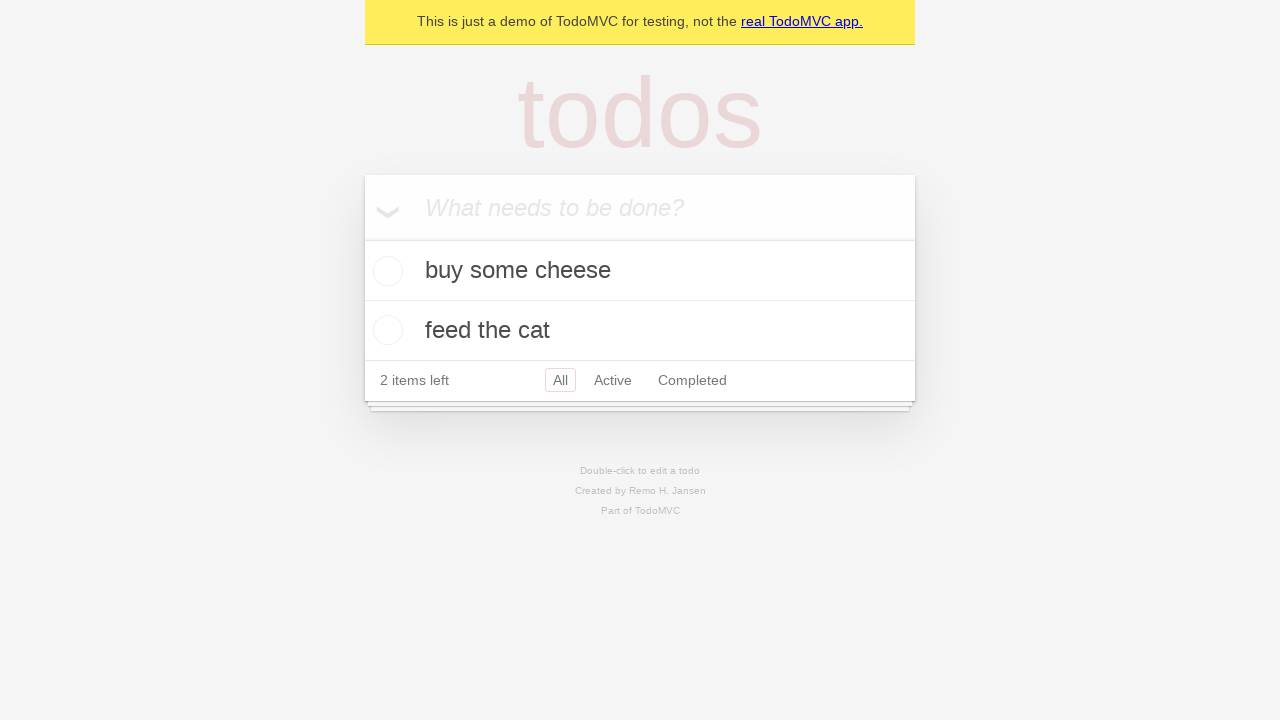

Filled new todo field with 'book a doctors appointment' on internal:attr=[placeholder="What needs to be done?"i]
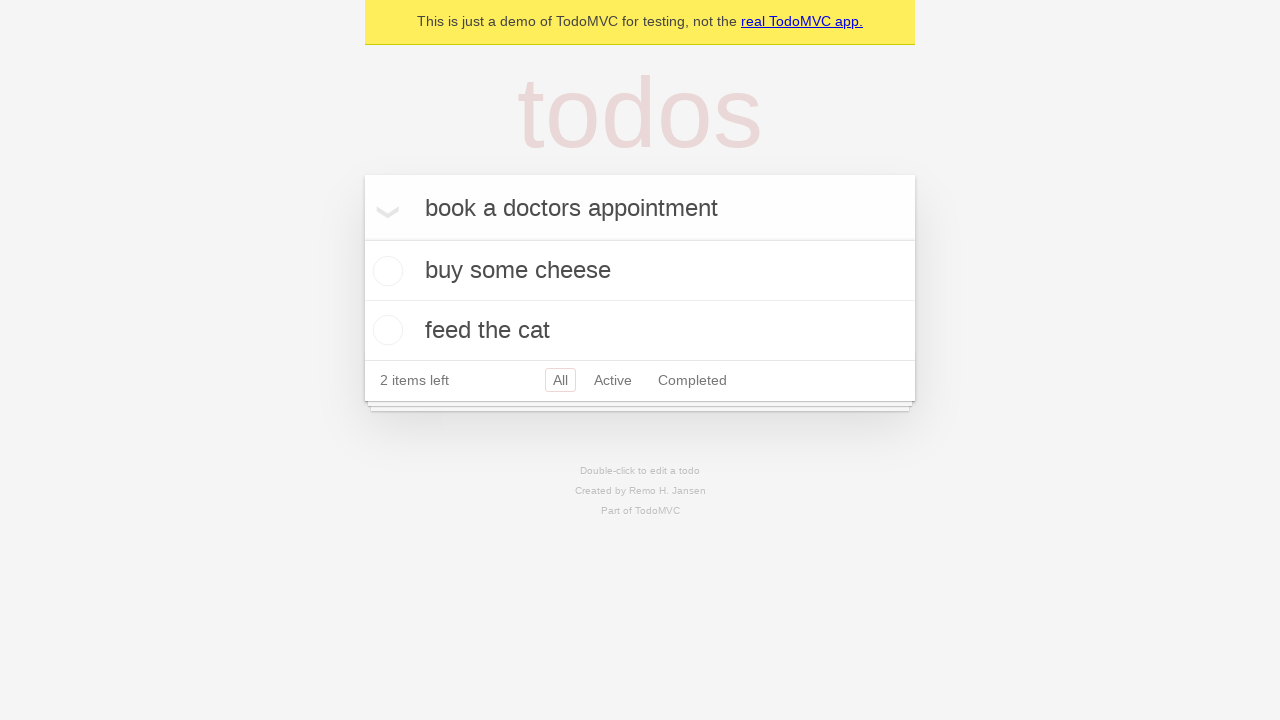

Pressed Enter to create todo 'book a doctors appointment' on internal:attr=[placeholder="What needs to be done?"i]
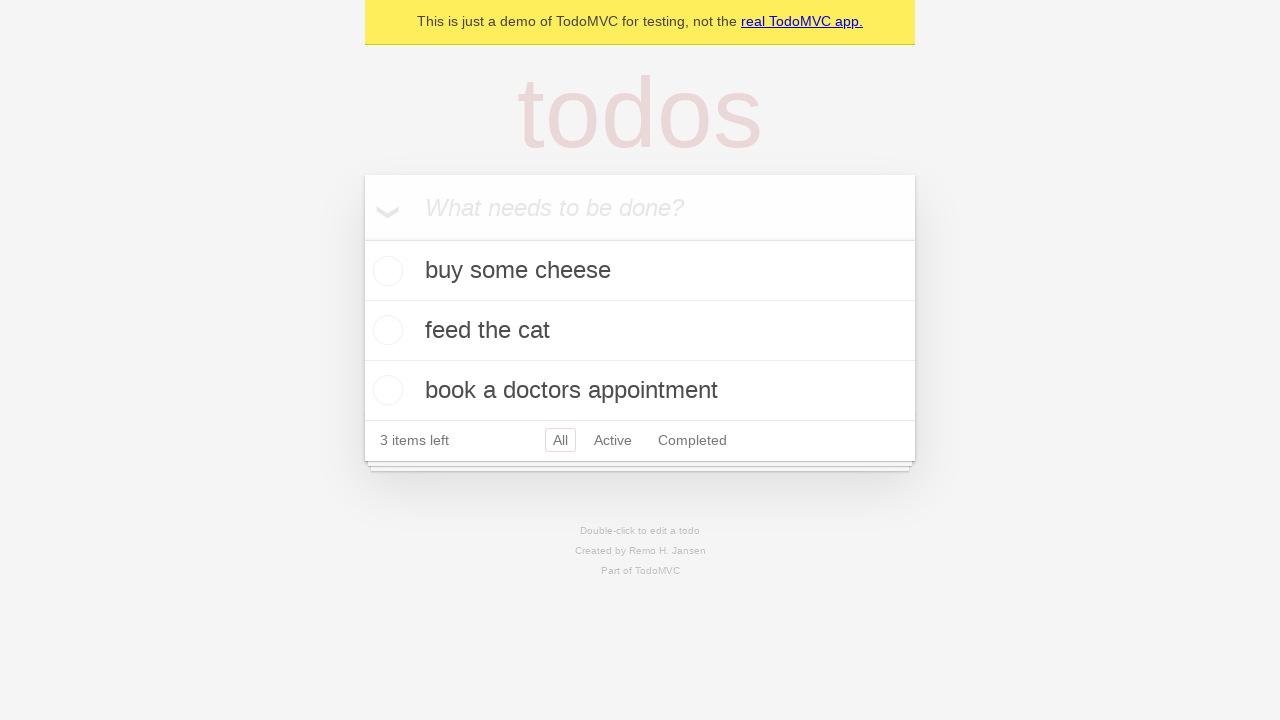

Located all todo items
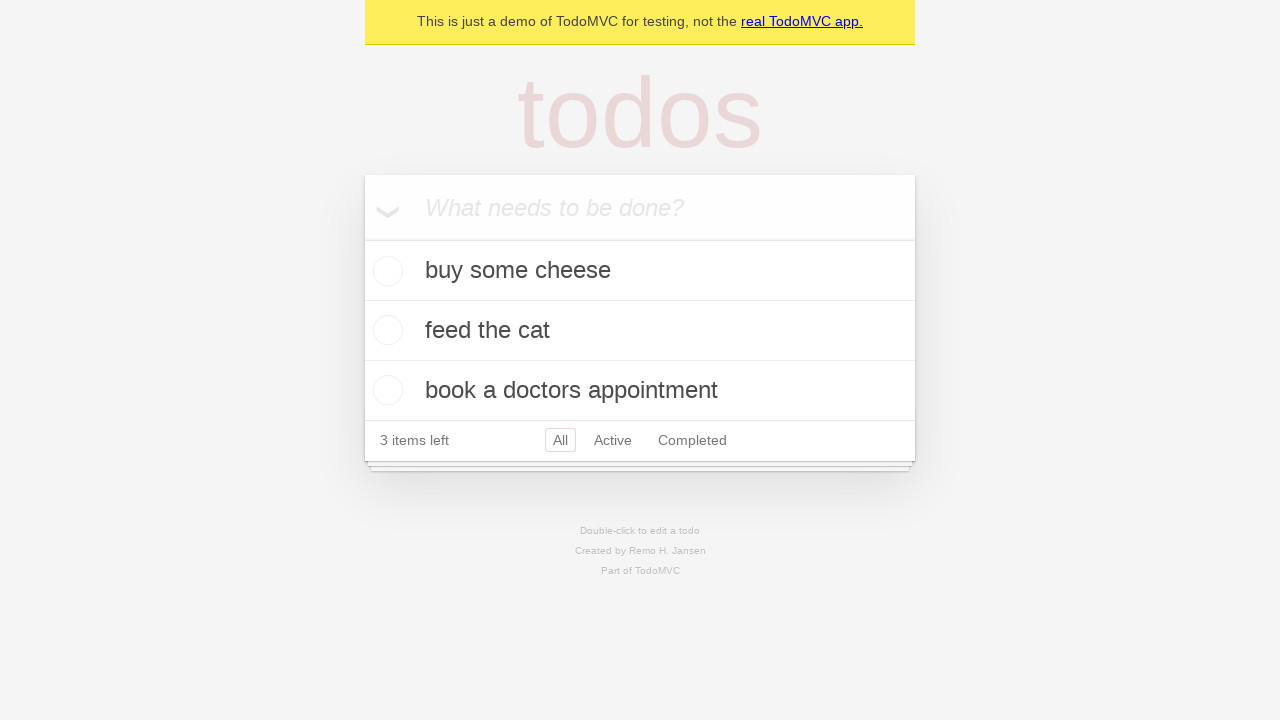

Selected second todo item
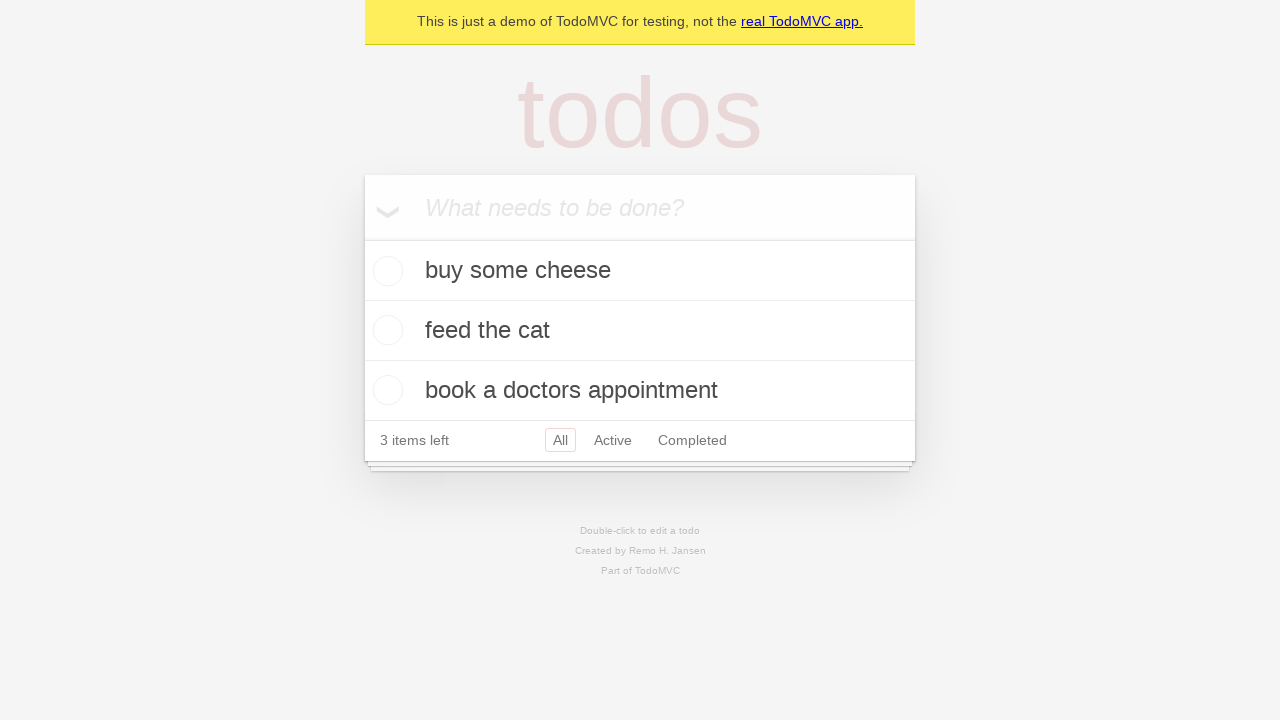

Double-clicked second todo to enter edit mode at (640, 331) on internal:testid=[data-testid="todo-item"s] >> nth=1
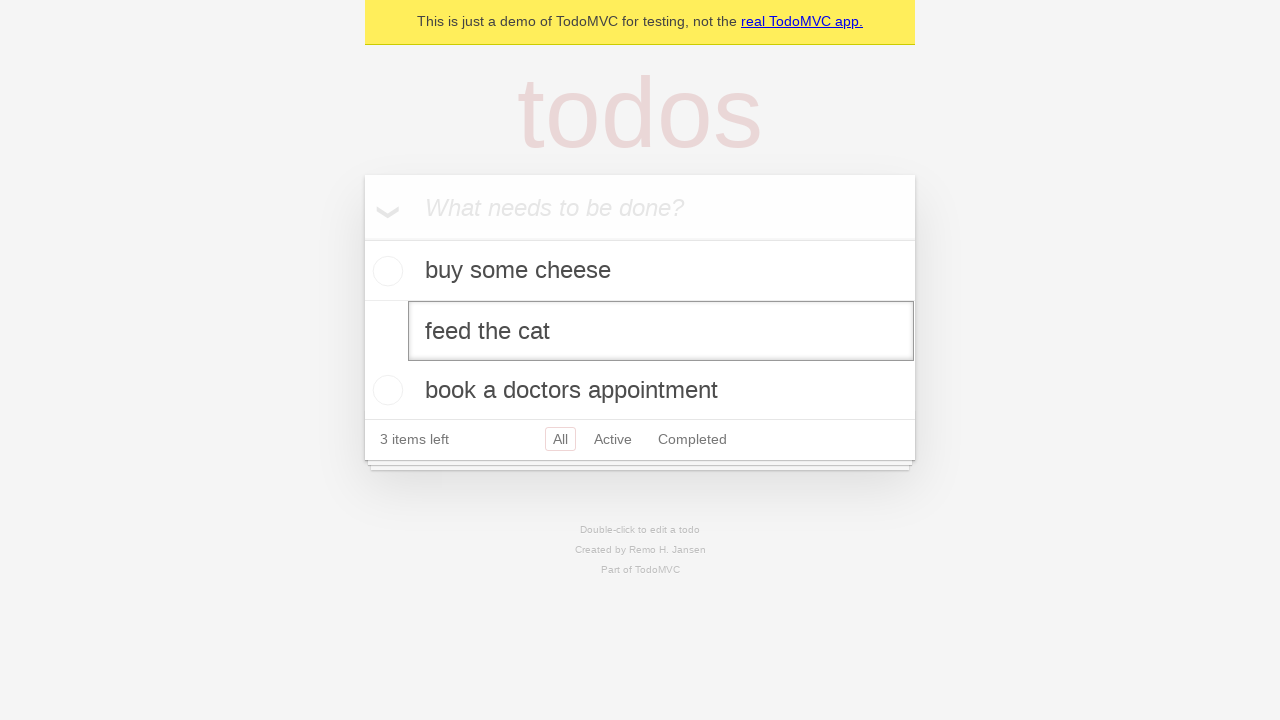

Changed todo text to 'buy some sausages' on internal:testid=[data-testid="todo-item"s] >> nth=1 >> internal:role=textbox[nam
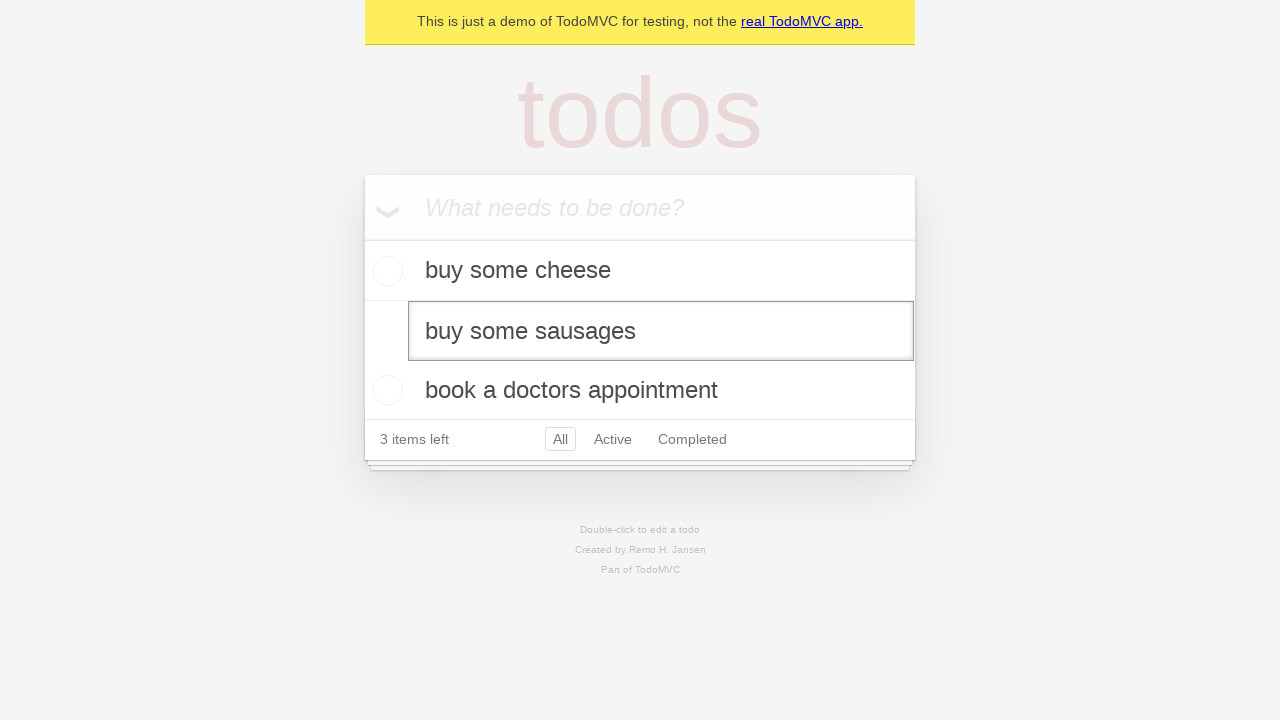

Pressed Enter to confirm todo edit on internal:testid=[data-testid="todo-item"s] >> nth=1 >> internal:role=textbox[nam
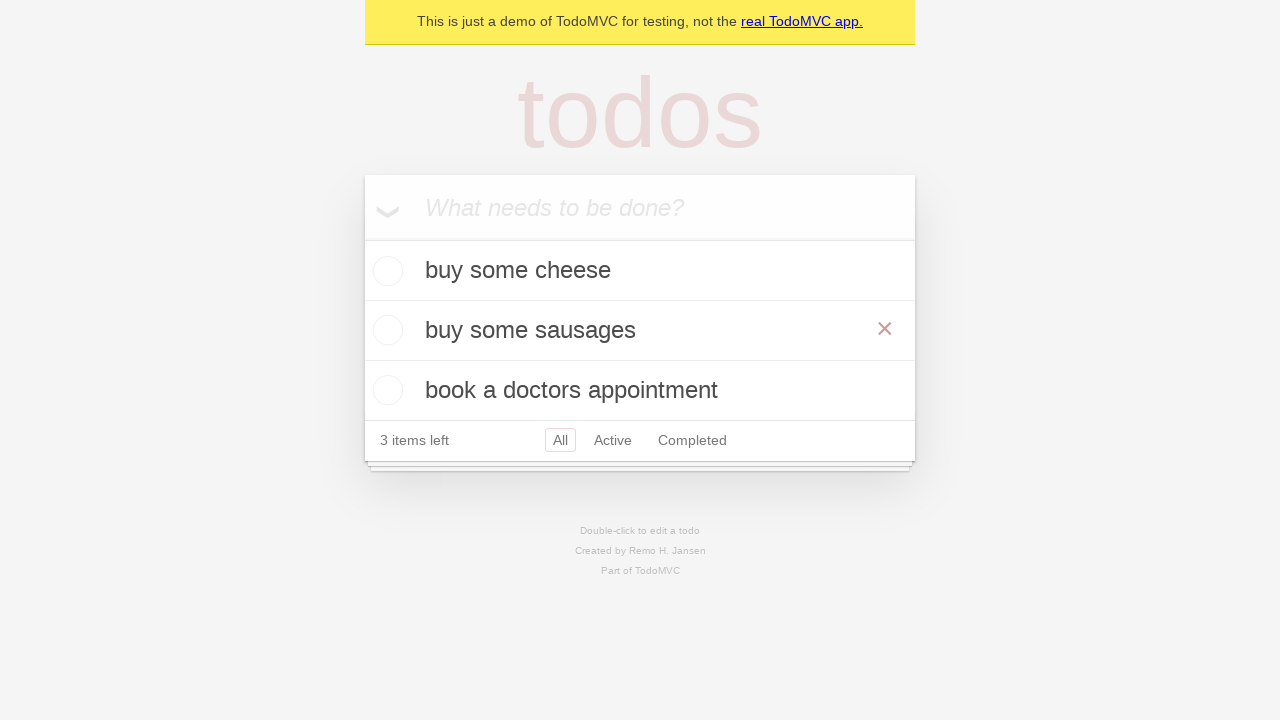

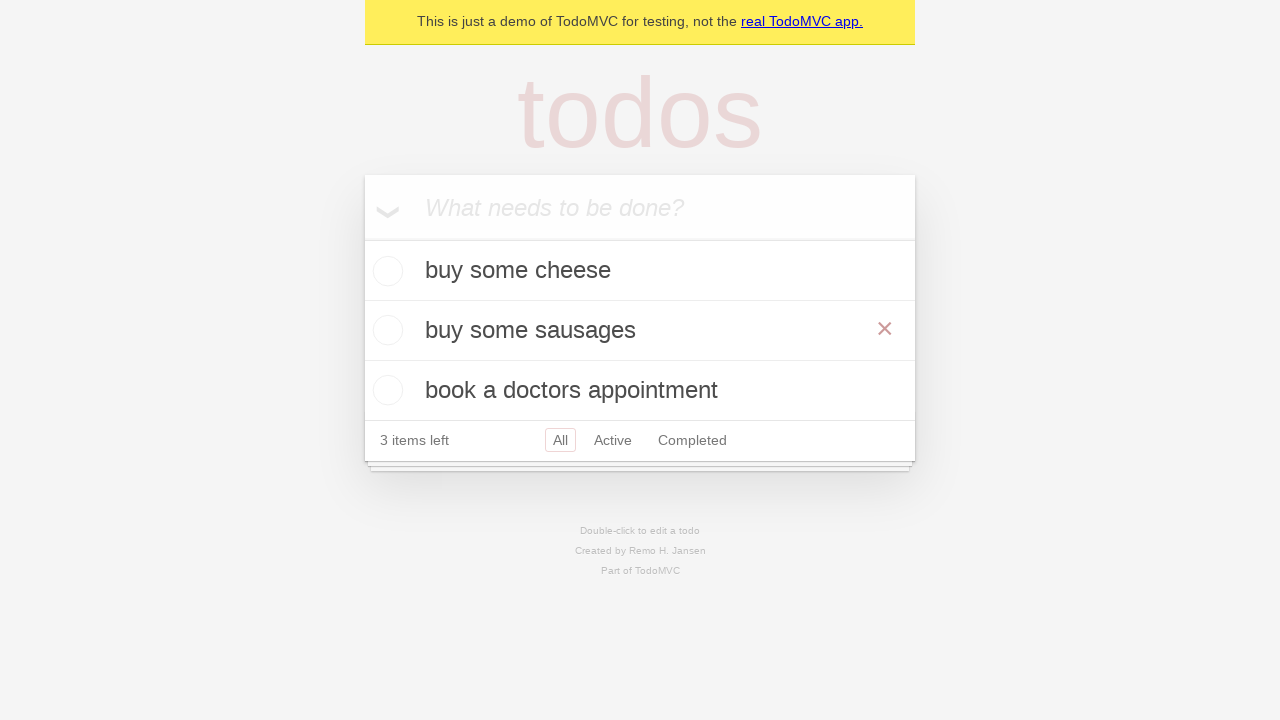